Tests the jQuery UI resizable widget by switching to an iframe and resizing an element using drag and drop actions

Starting URL: https://jqueryui.com/resizable/

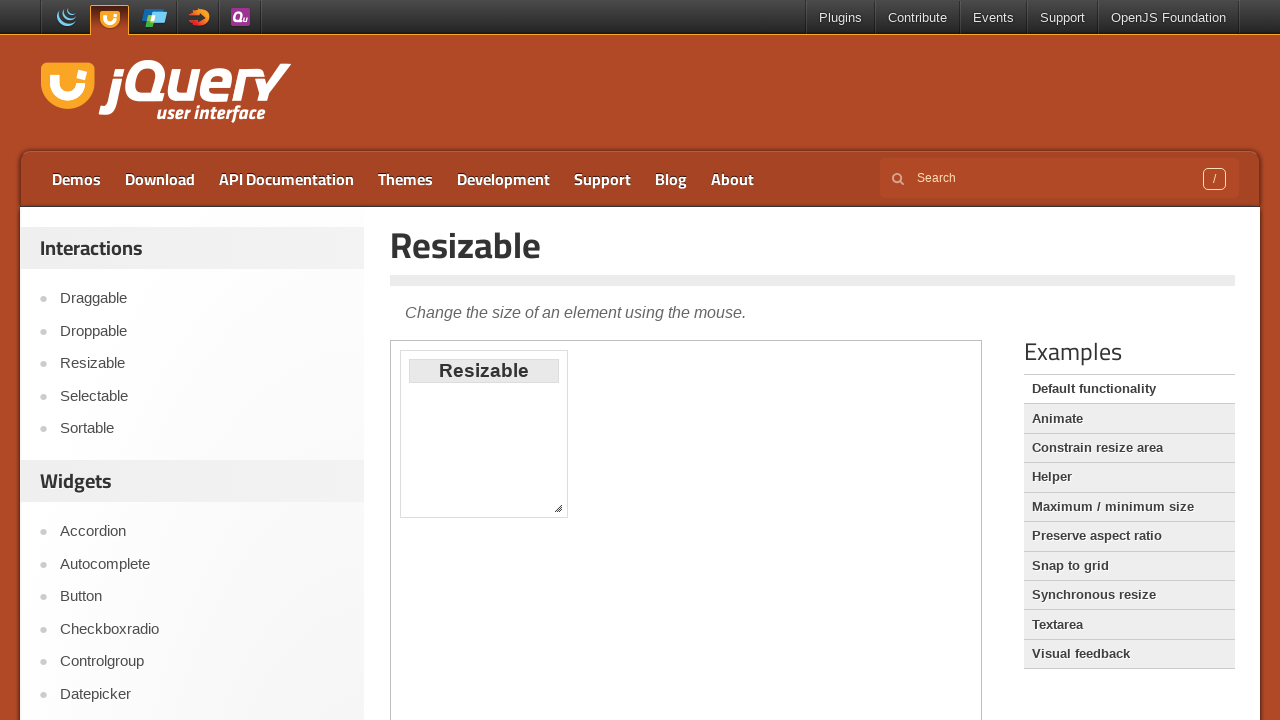

Queried all iframes on page, found 1
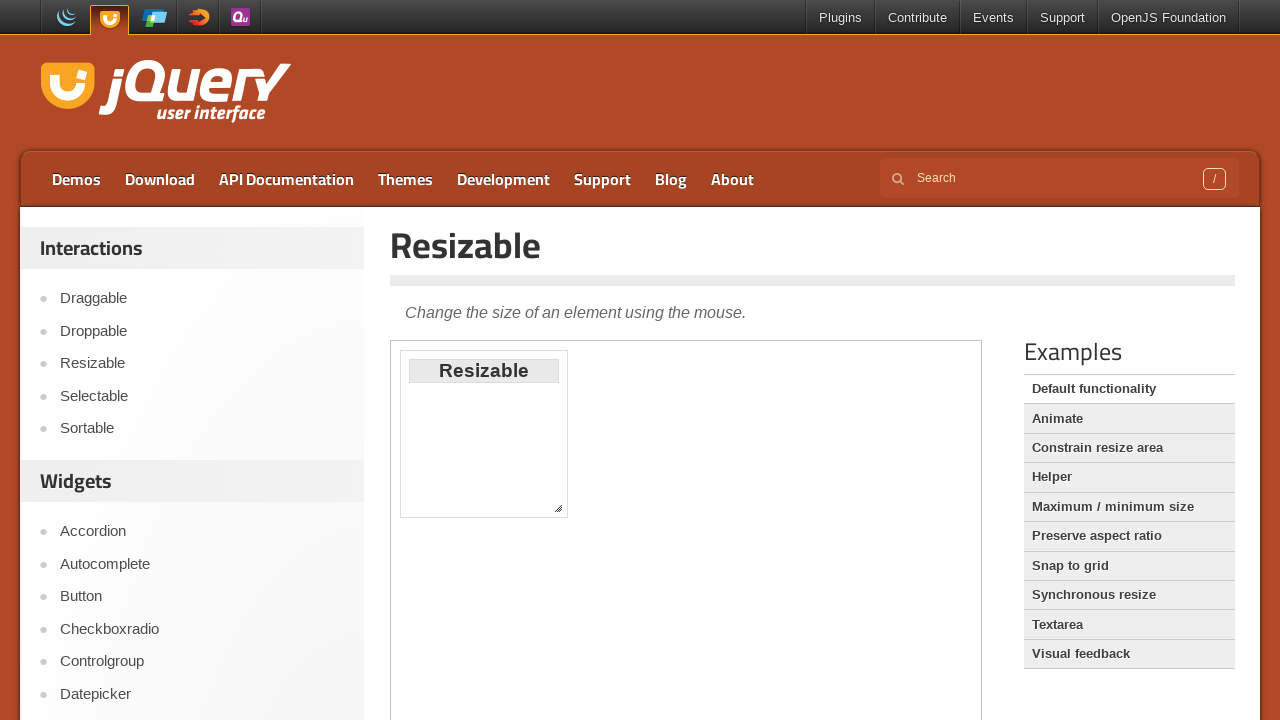

Located the demo iframe
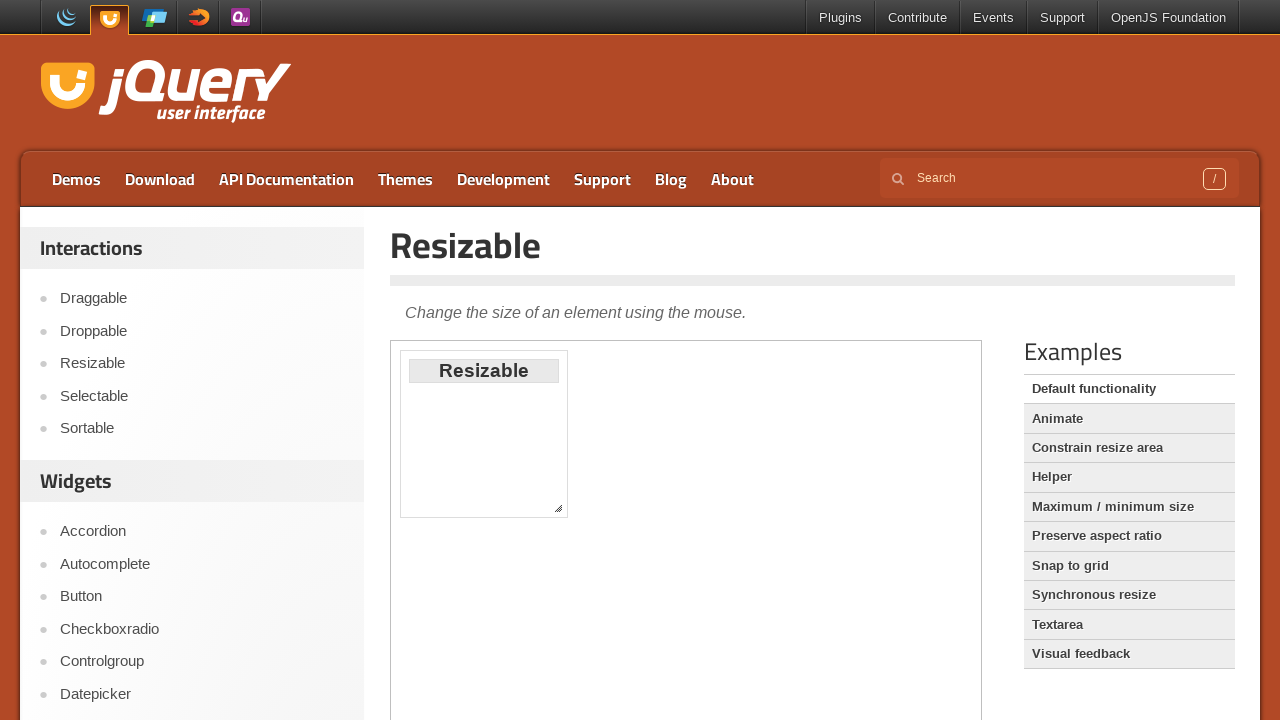

Located the resizable element within iframe
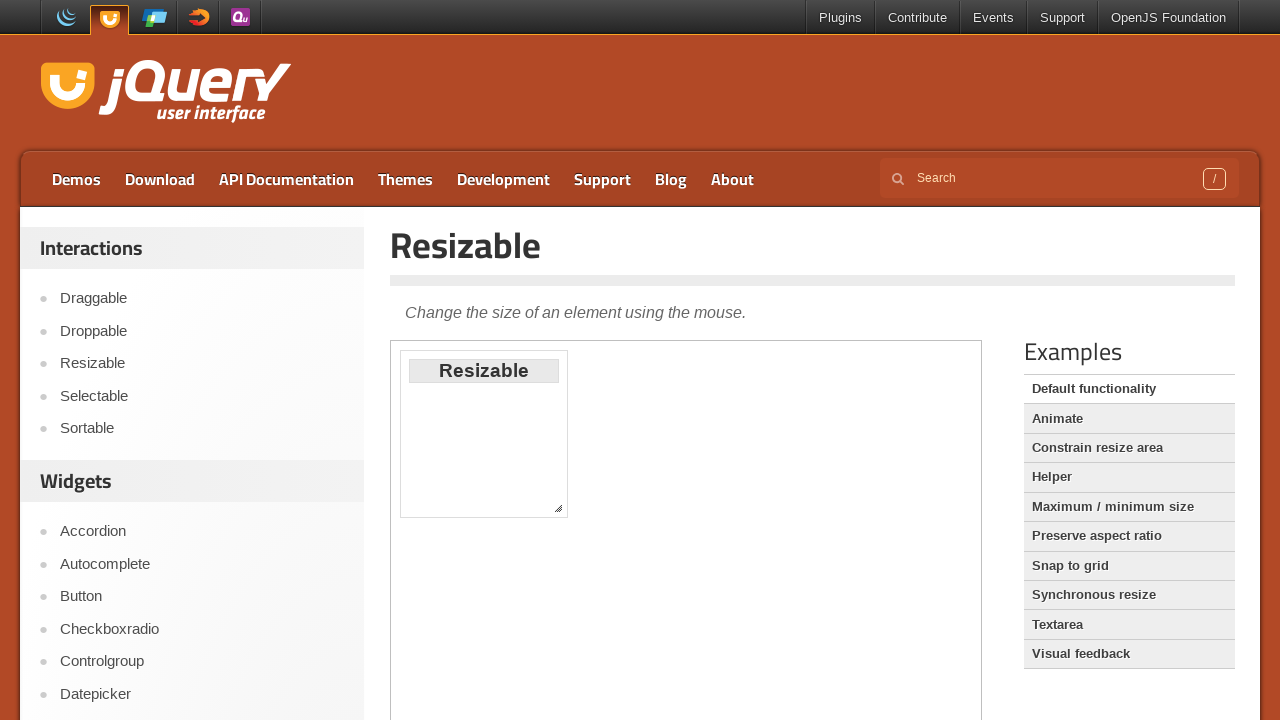

Retrieved bounding box of resizable element
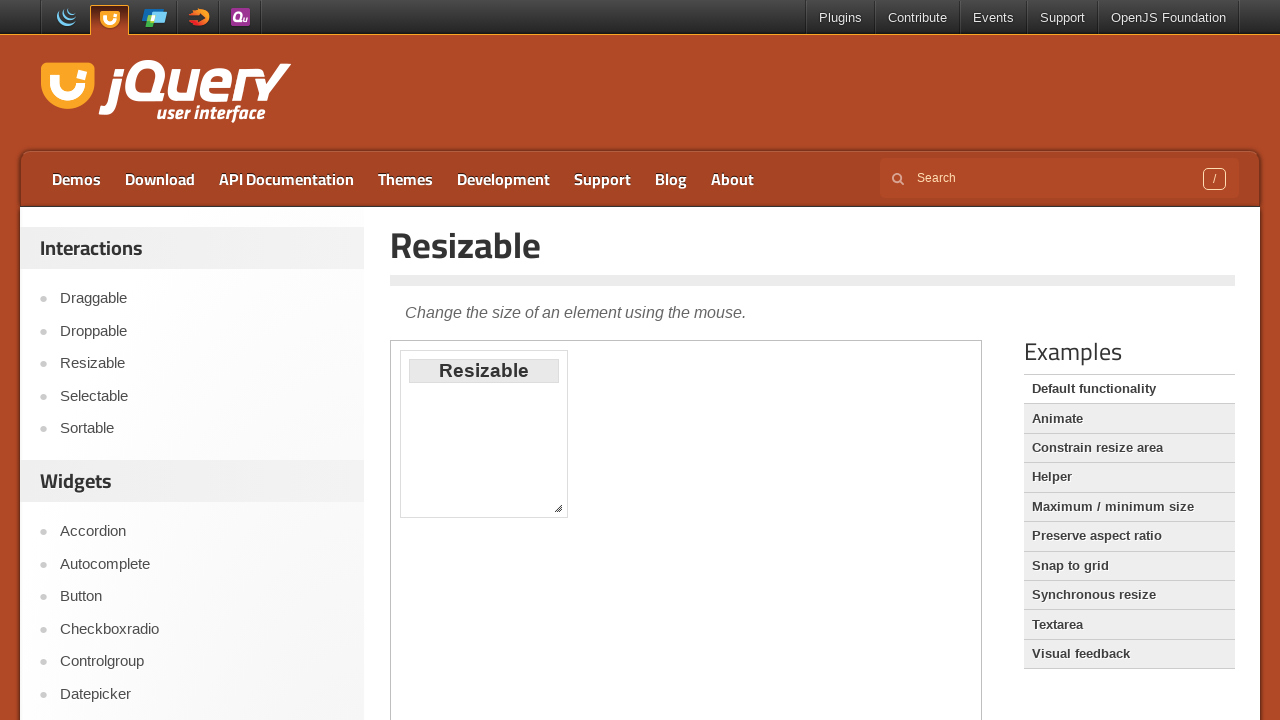

Moved mouse to bottom-right corner of resizable element at (563, 513)
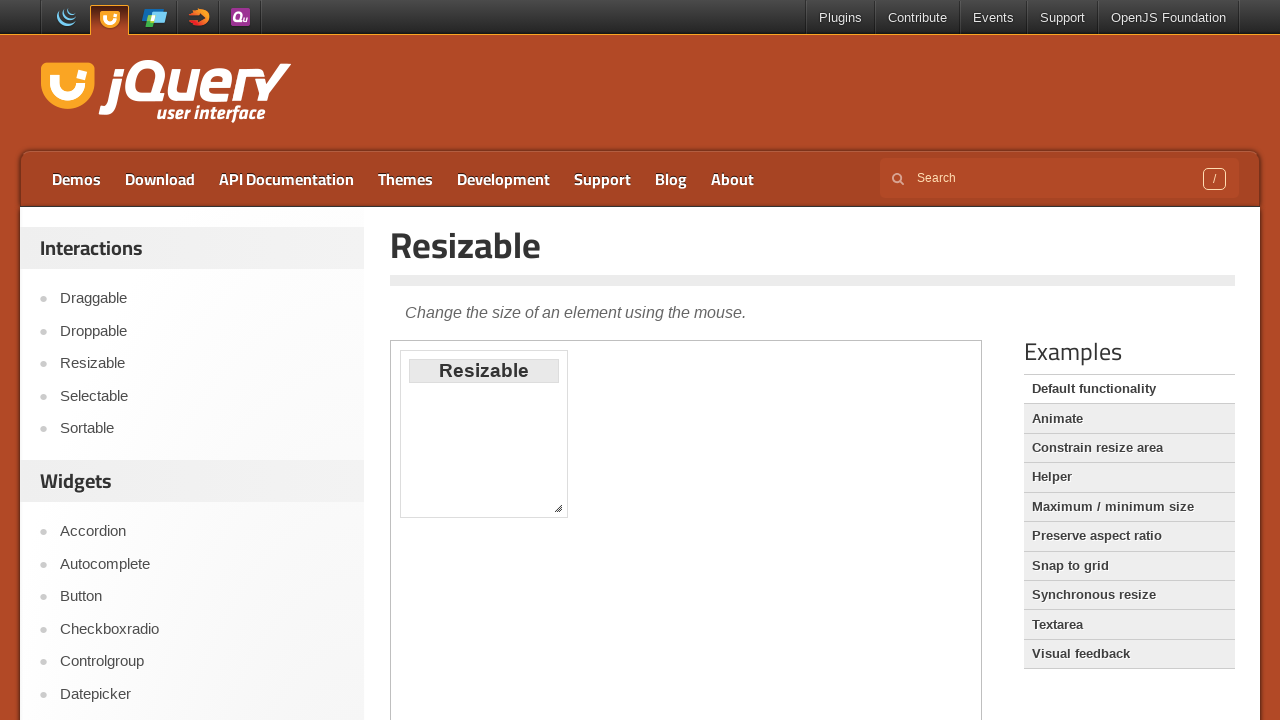

Pressed mouse button down to start drag at (563, 513)
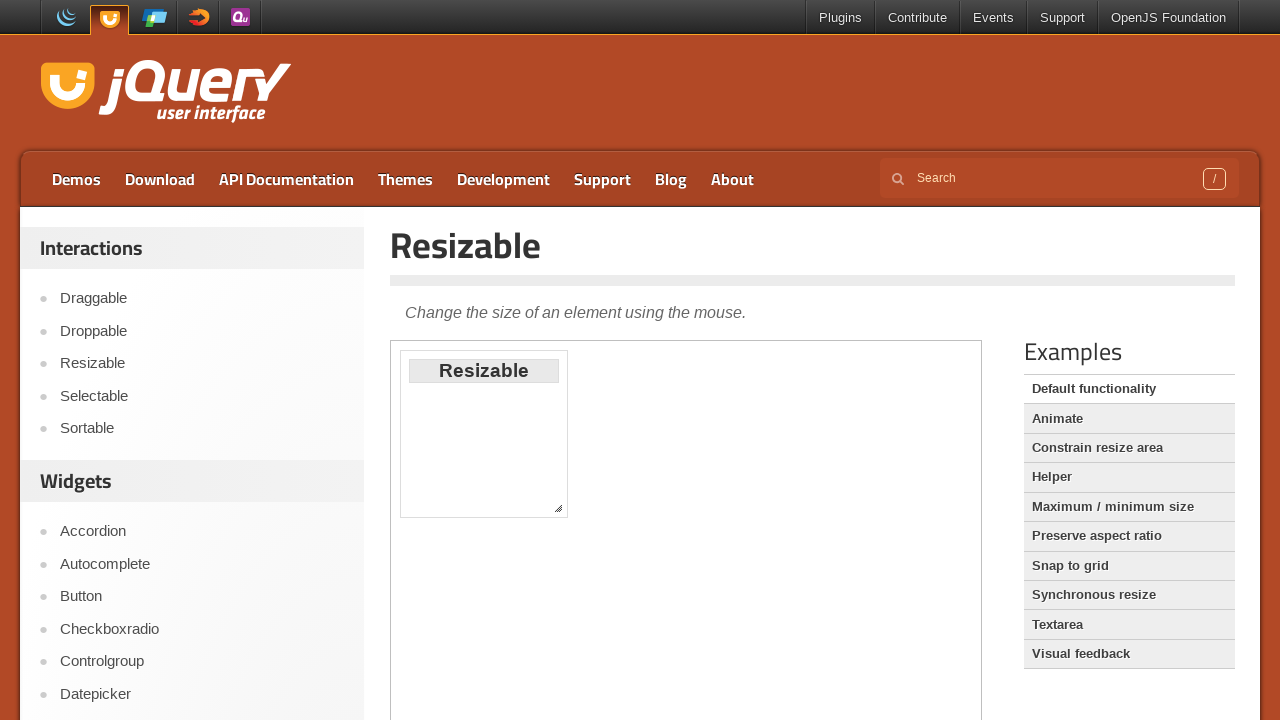

Dragged mouse 50 pixels right and 50 pixels down to resize element at (618, 568)
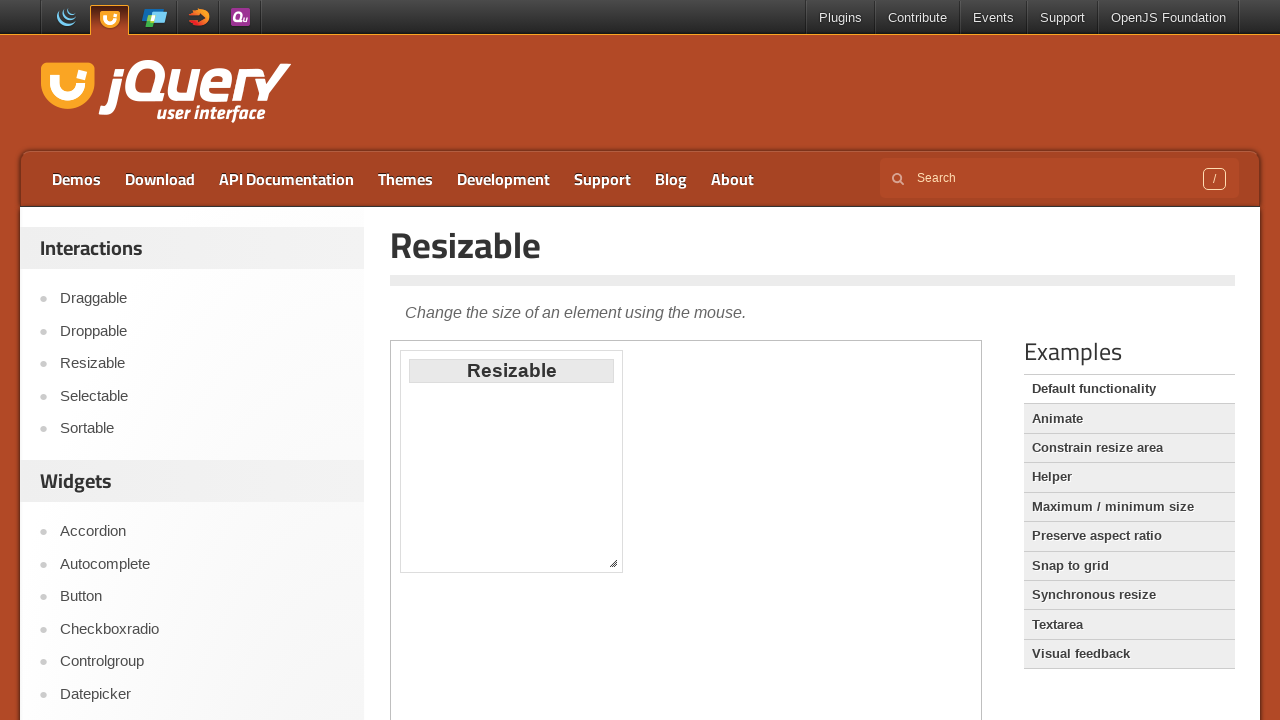

Released mouse button to complete resize operation at (618, 568)
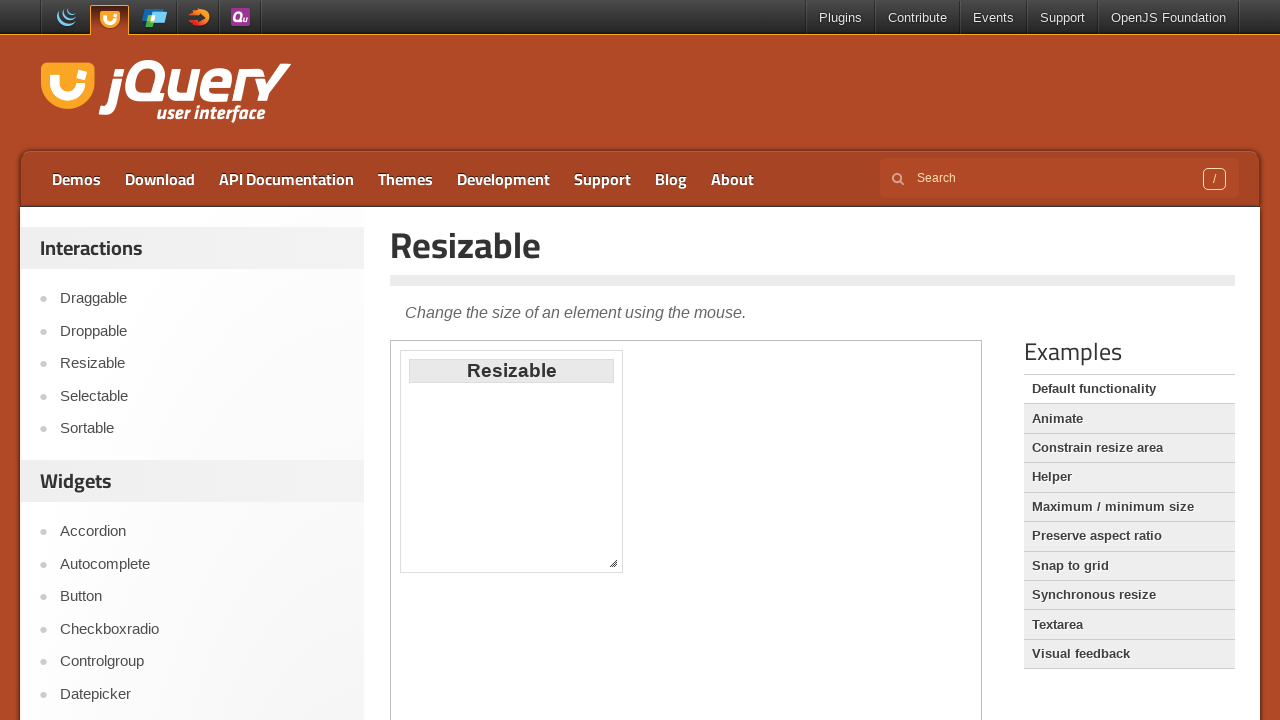

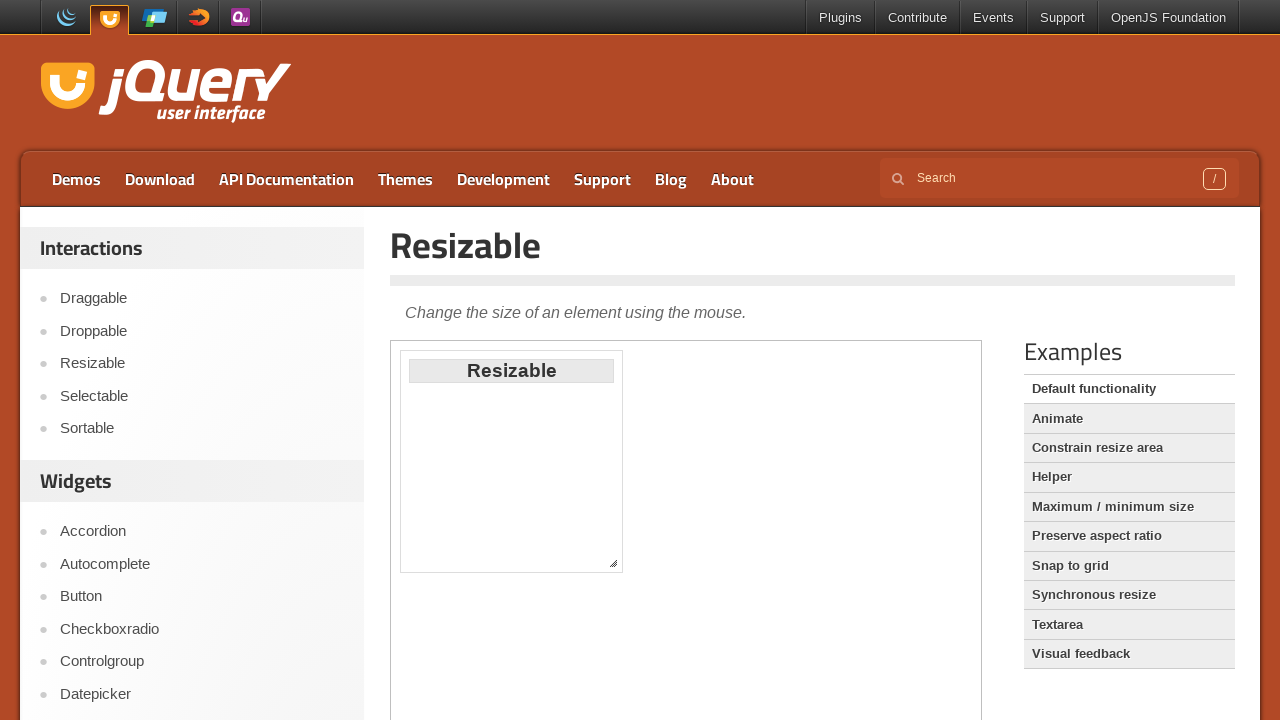